Tests dropdown functionality including multiple selections, deselections, and verifying all options

Starting URL: https://wavingtest.github.io/Test_Healing/

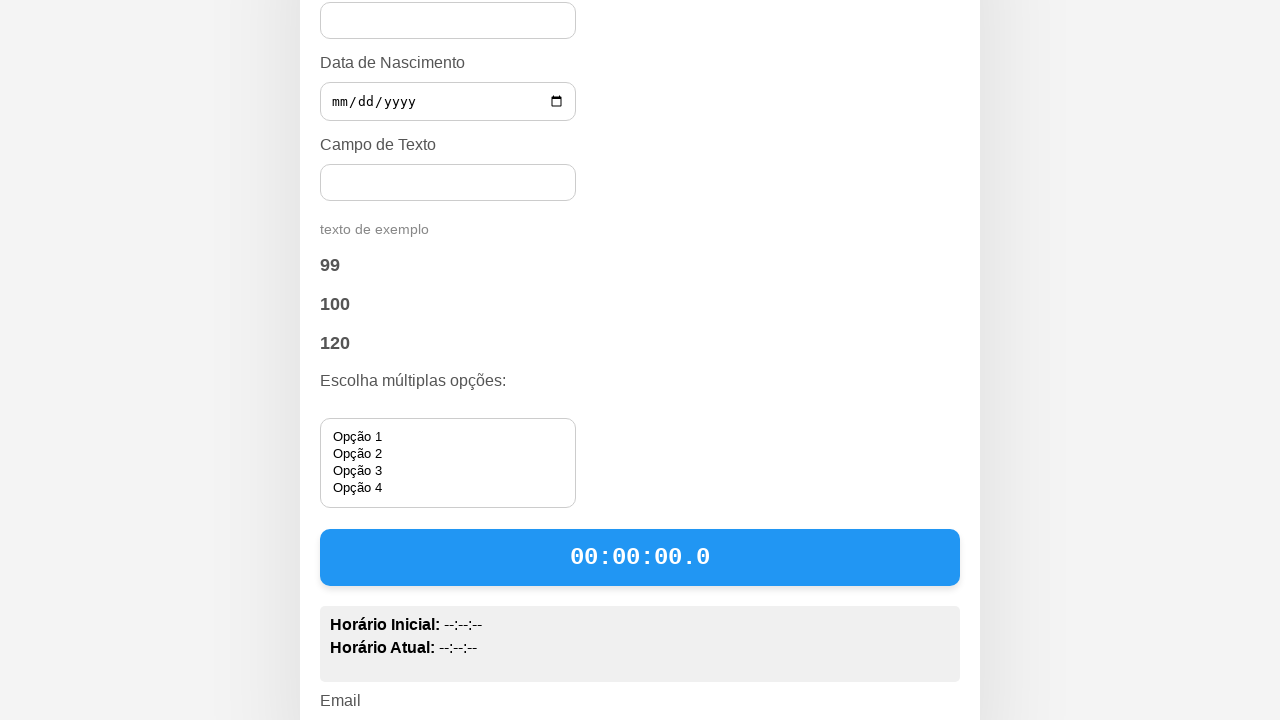

Navigated to dropdown test page
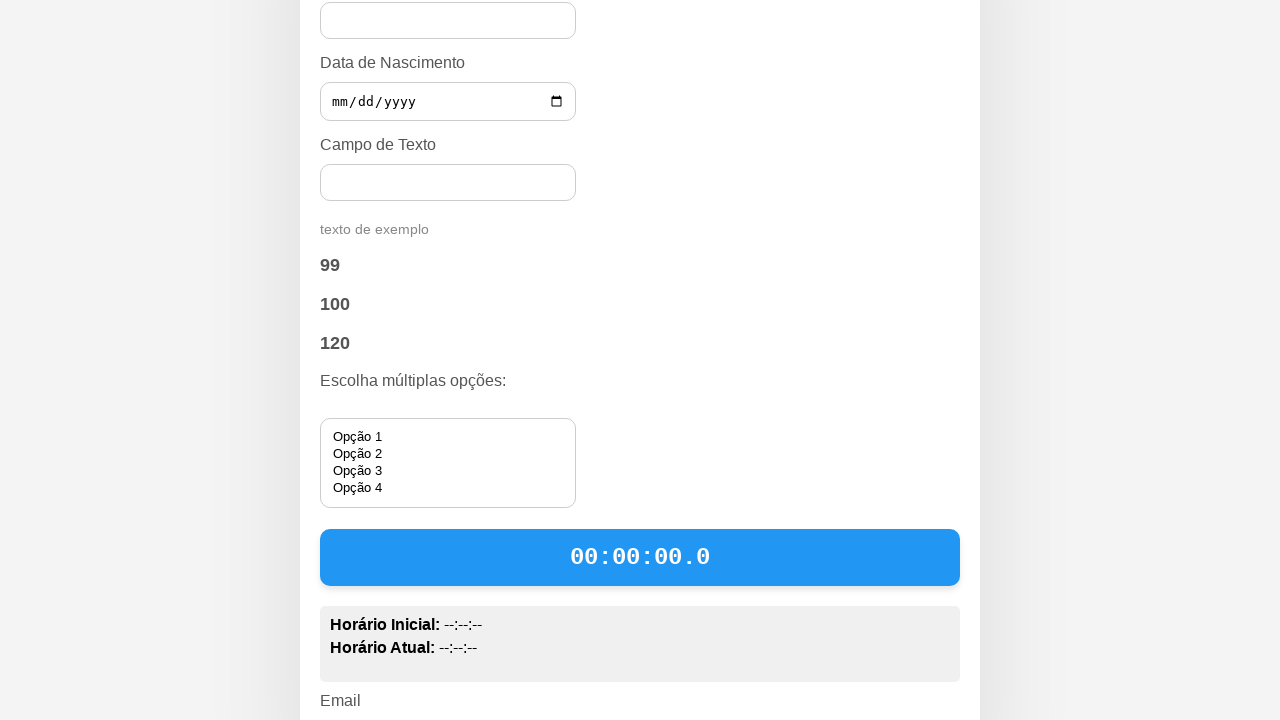

Located dropdown element with ID 'opcoes1234'
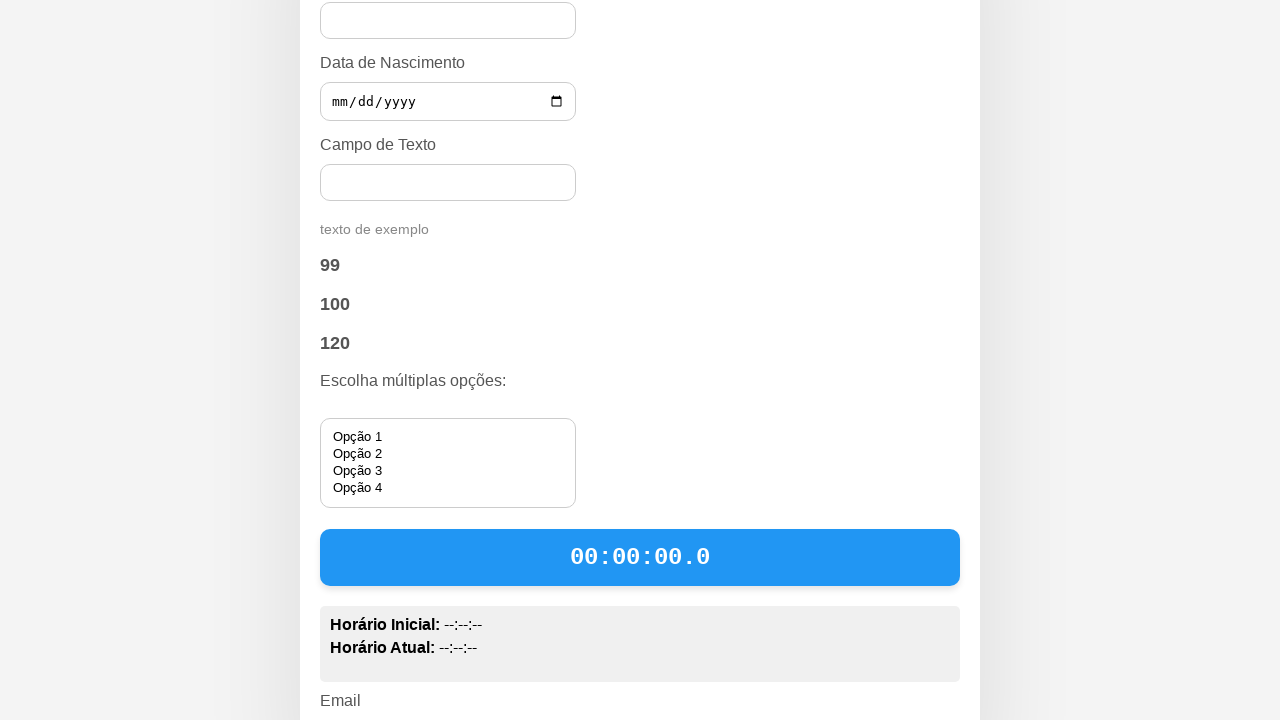

Retrieved all dropdown options
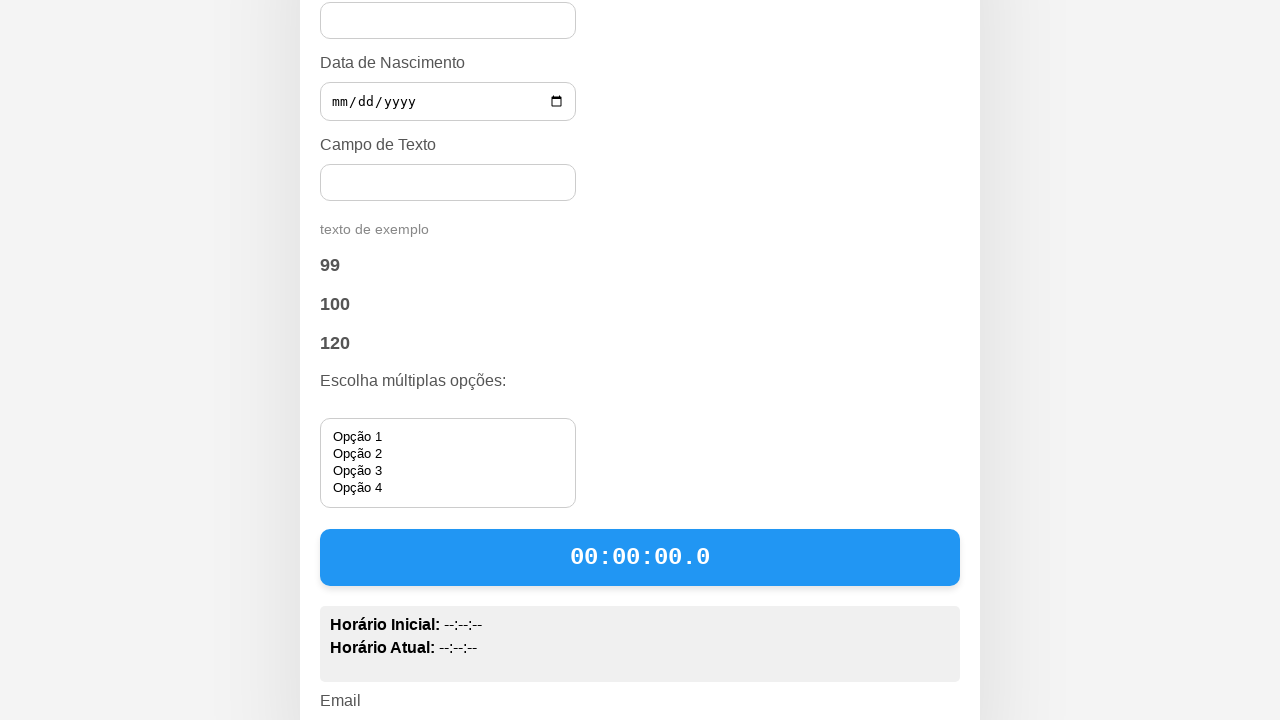

Verified dropdown has exactly 4 options
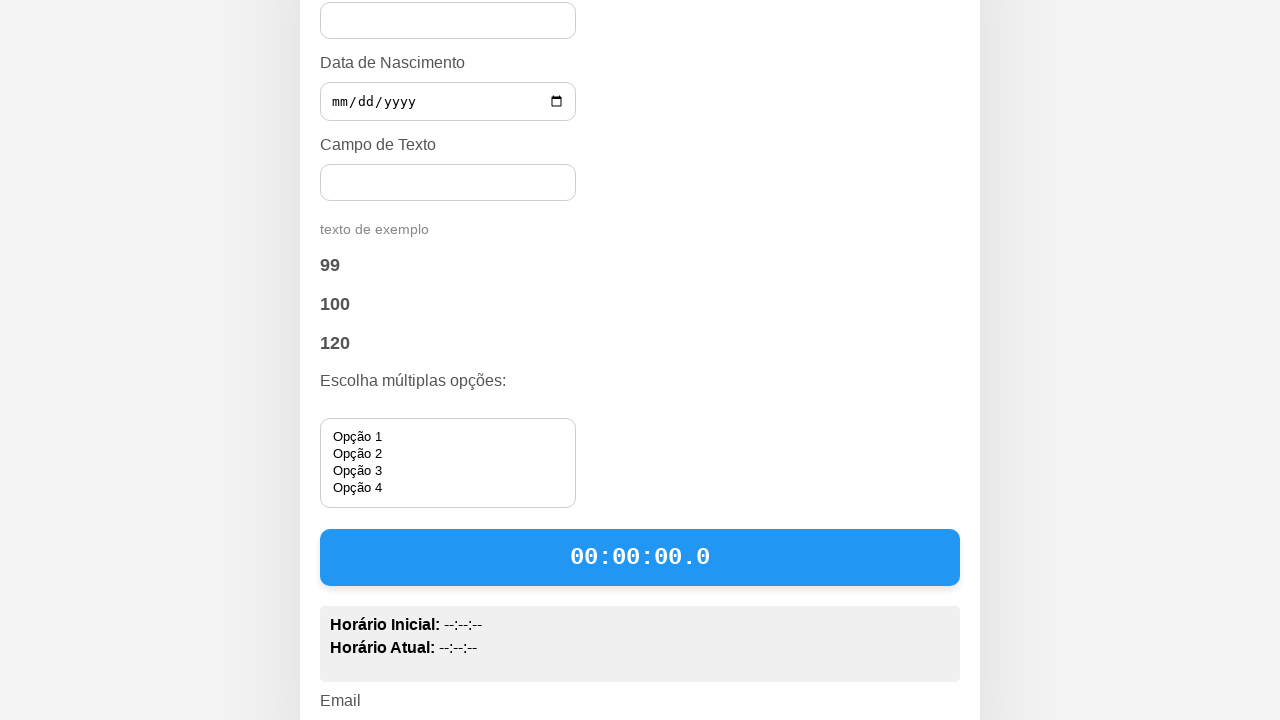

Verified first option is 'Opção 1'
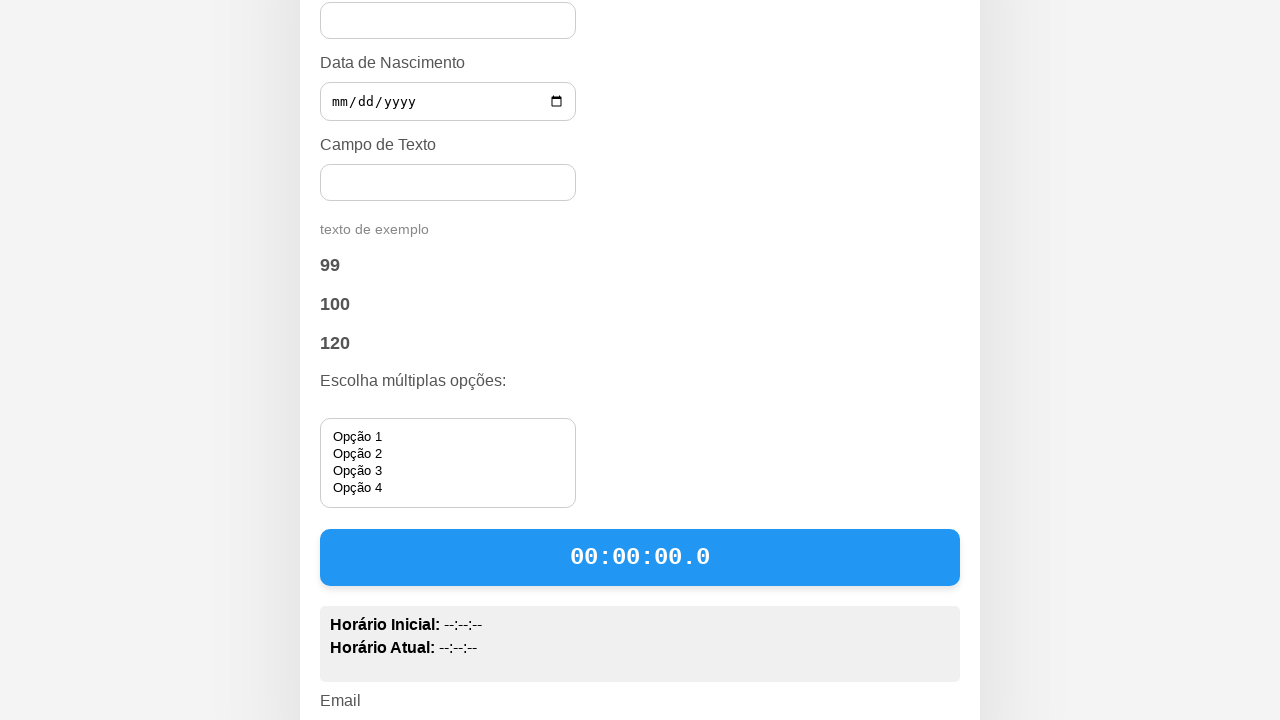

Verified second option is 'Opção 2'
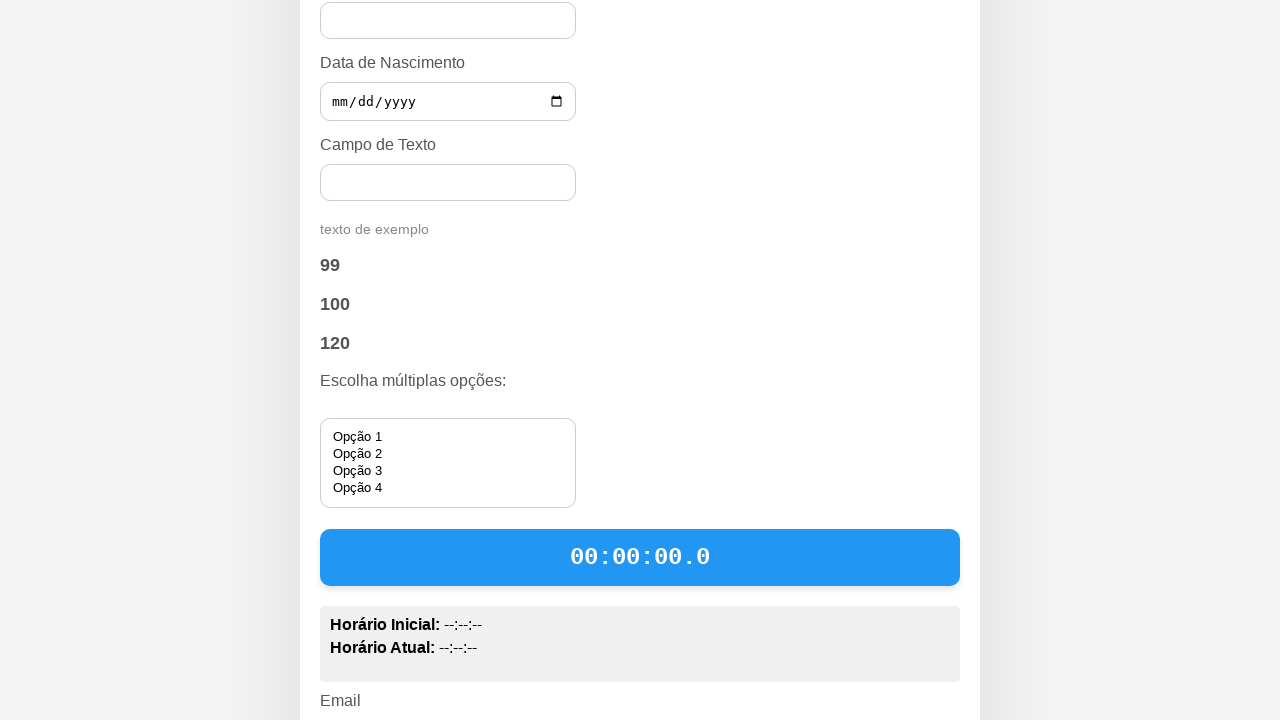

Verified third option is 'Opção 3'
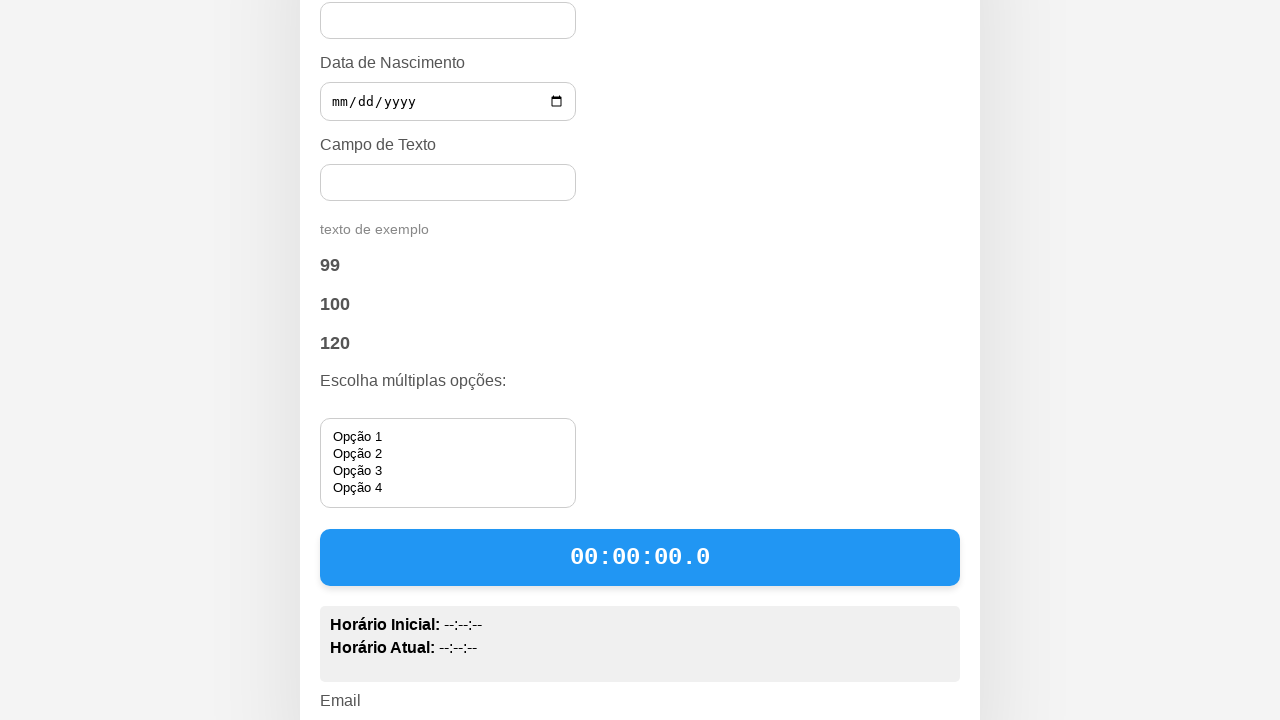

Verified fourth option is 'Opção 4'
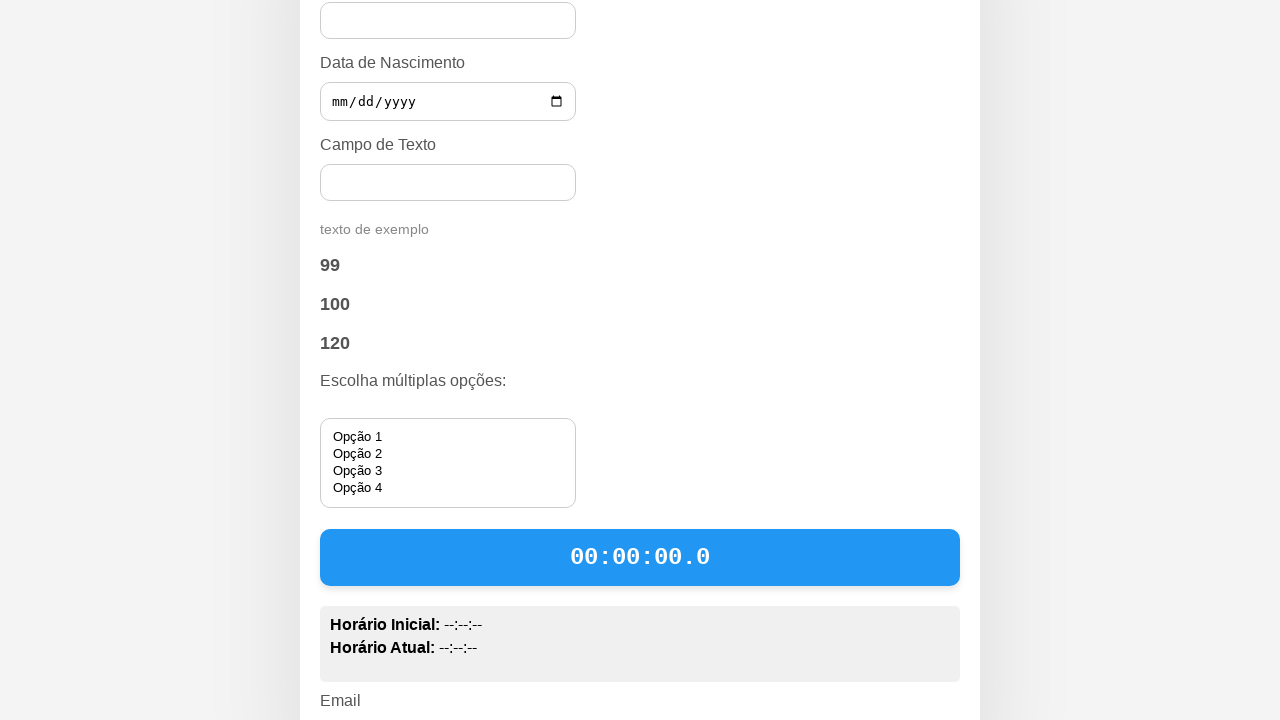

Selected first option (Opção 1) from dropdown on #opcoes1234
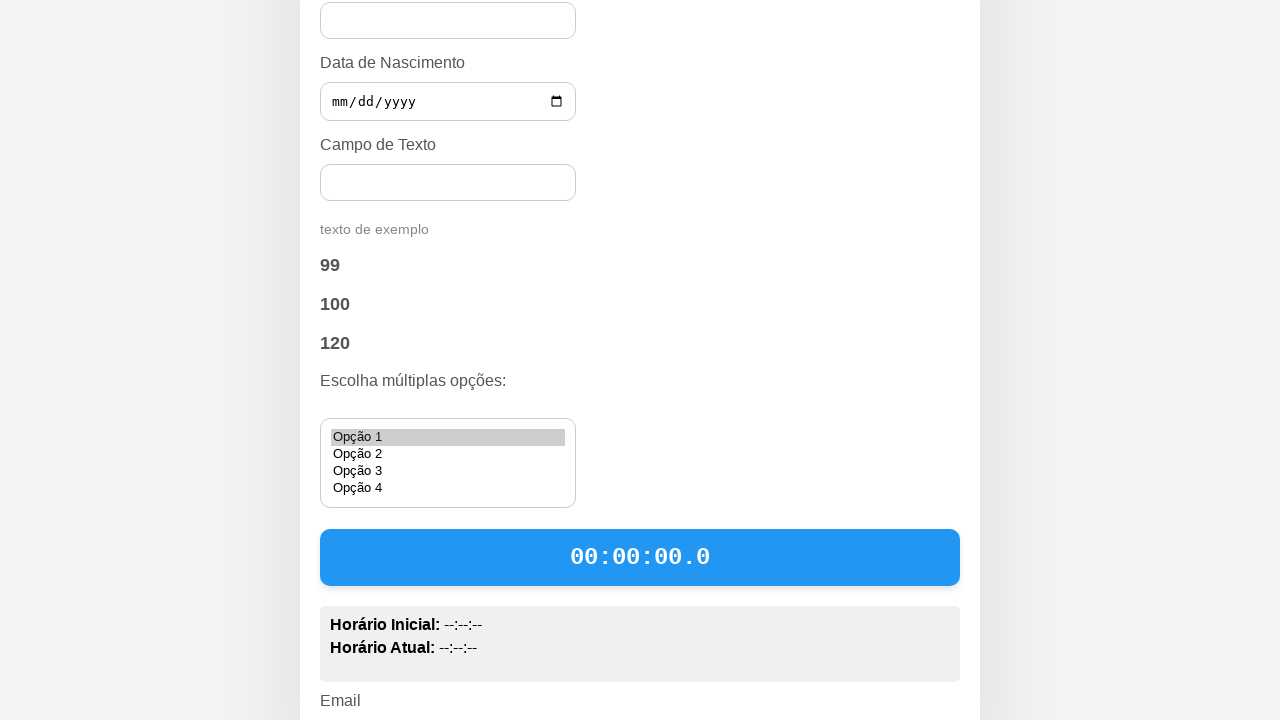

Selected multiple options (indices 0 and 2) from dropdown on #opcoes1234
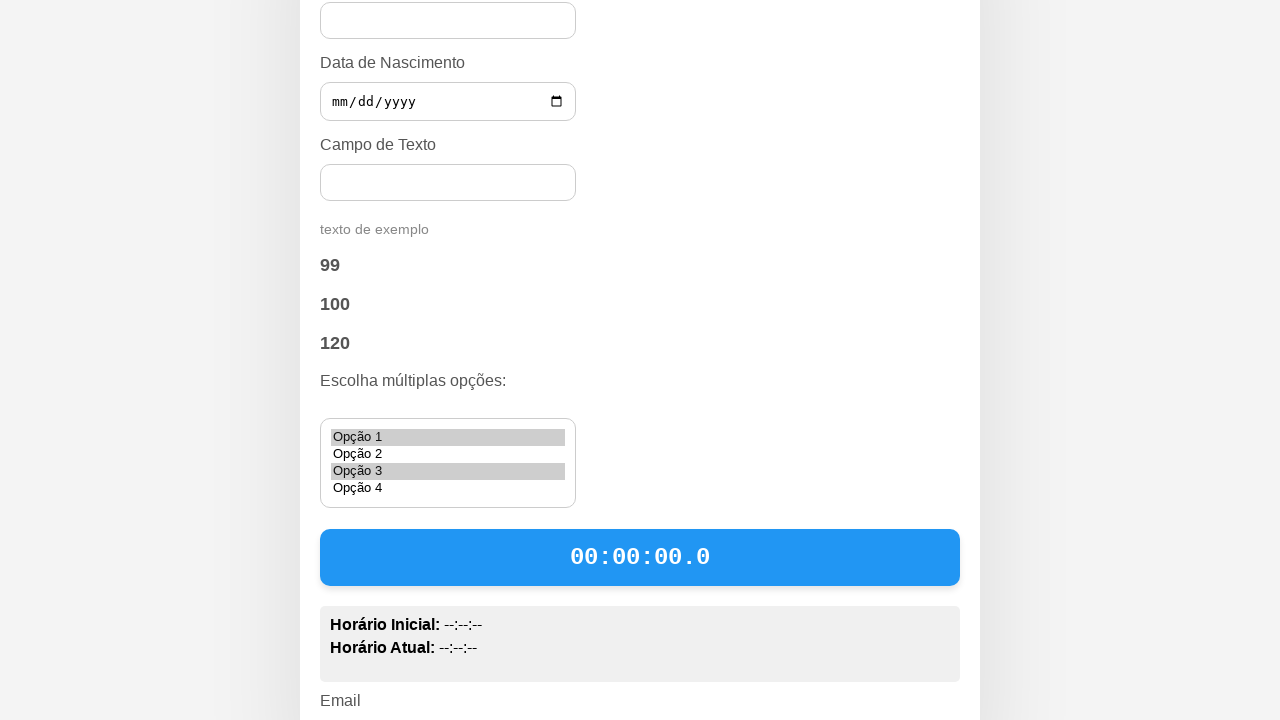

Selected all four options from dropdown on #opcoes1234
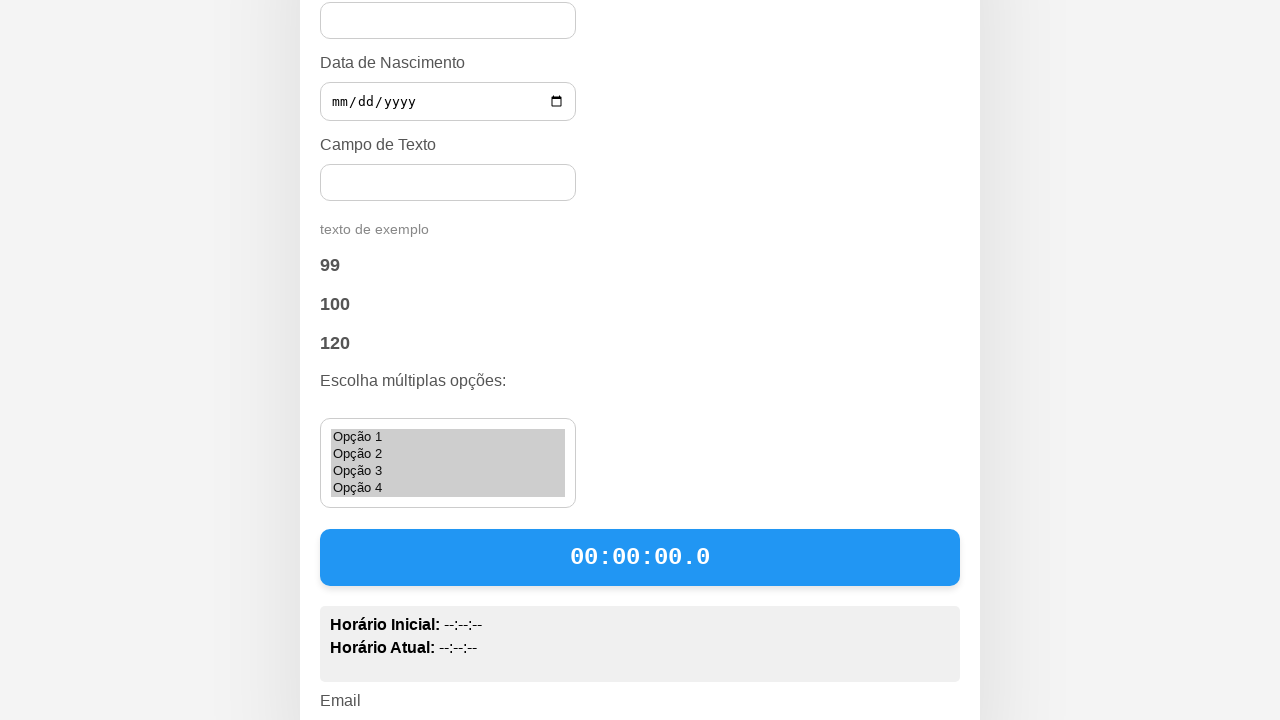

Deselected all options from dropdown on #opcoes1234
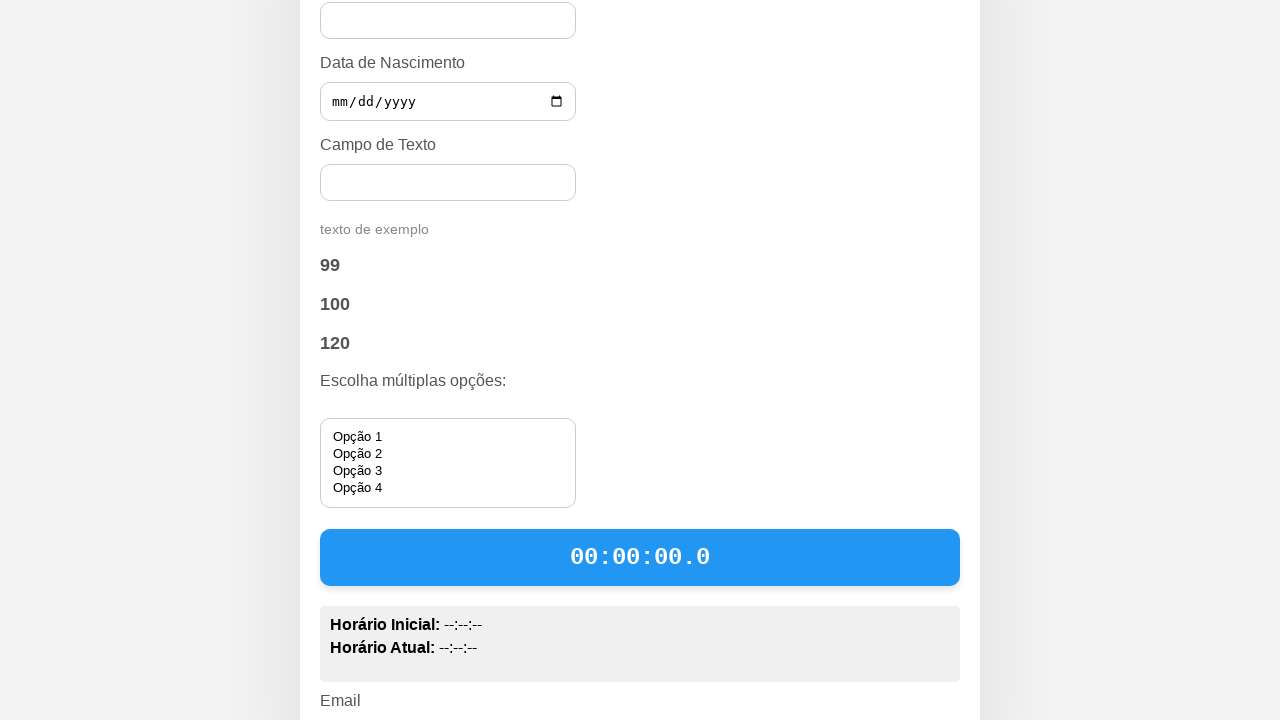

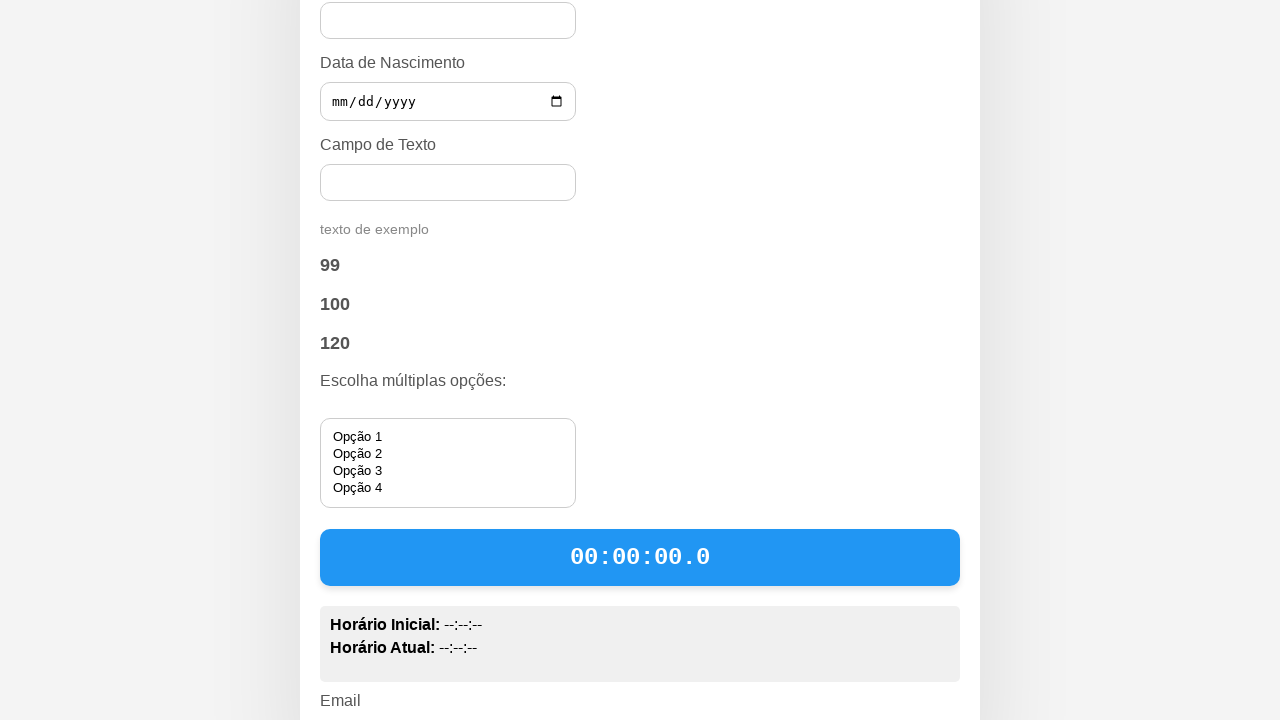